Tests browser window handling by opening a new window via a link click, switching between windows, verifying content in each window, and switching back multiple times to confirm proper window management.

Starting URL: https://the-internet.herokuapp.com/windows

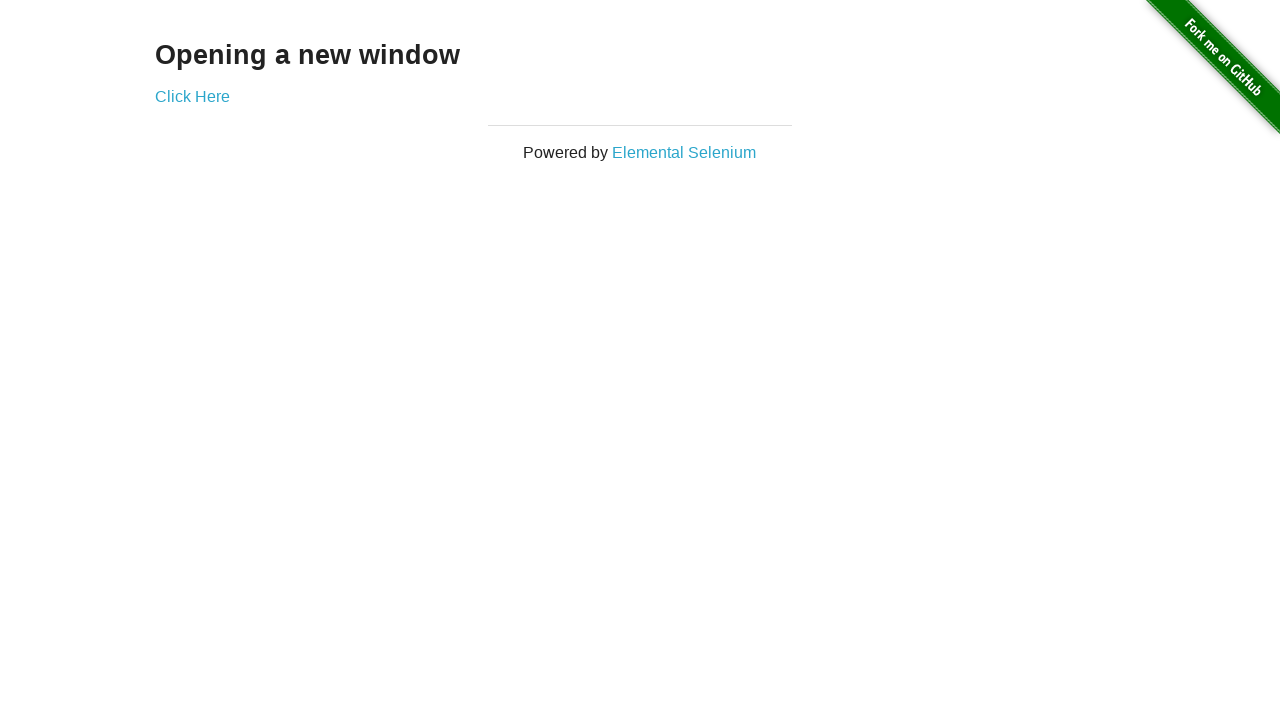

Verified h3 text 'Opening a new window' on first page
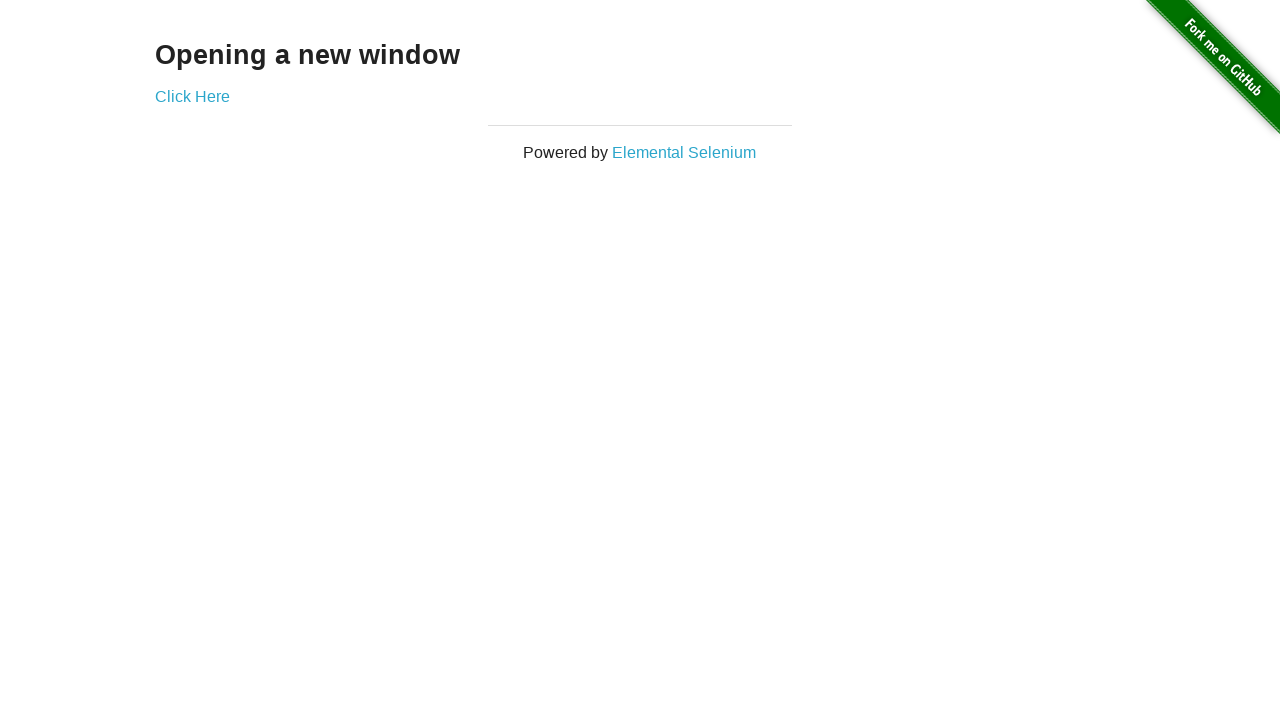

Verified page title is 'The Internet'
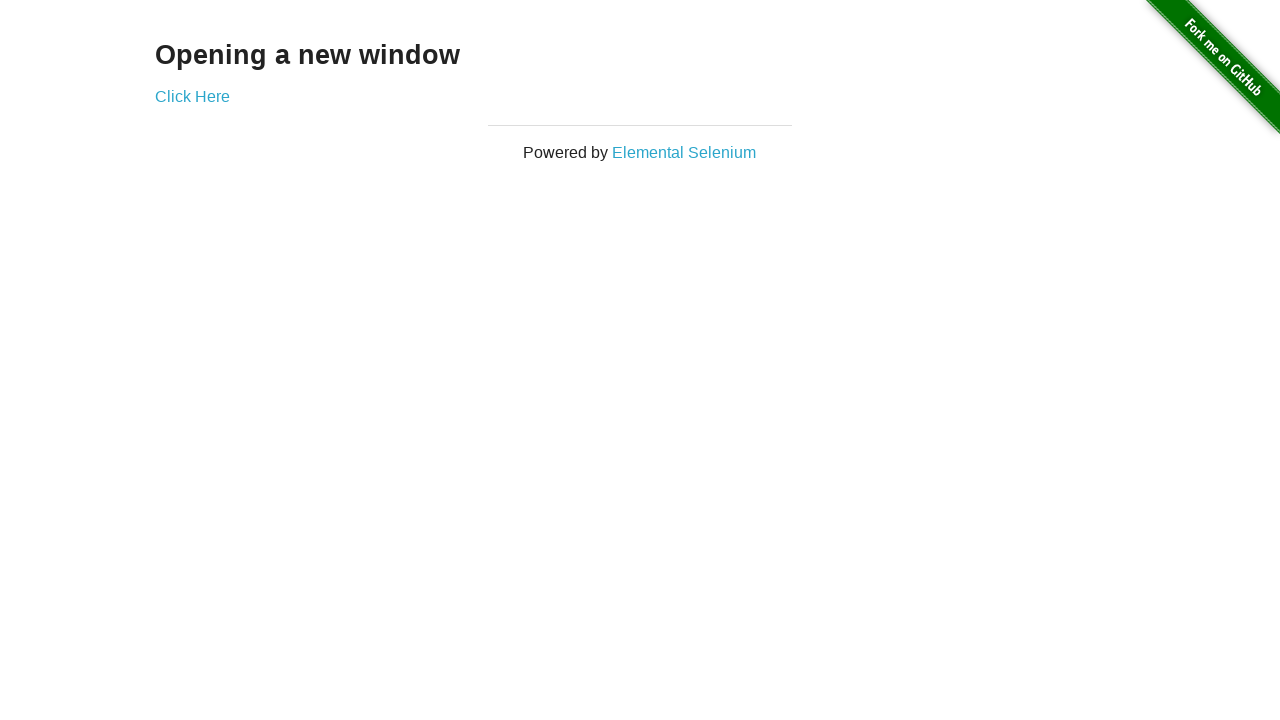

Stored reference to first window/page
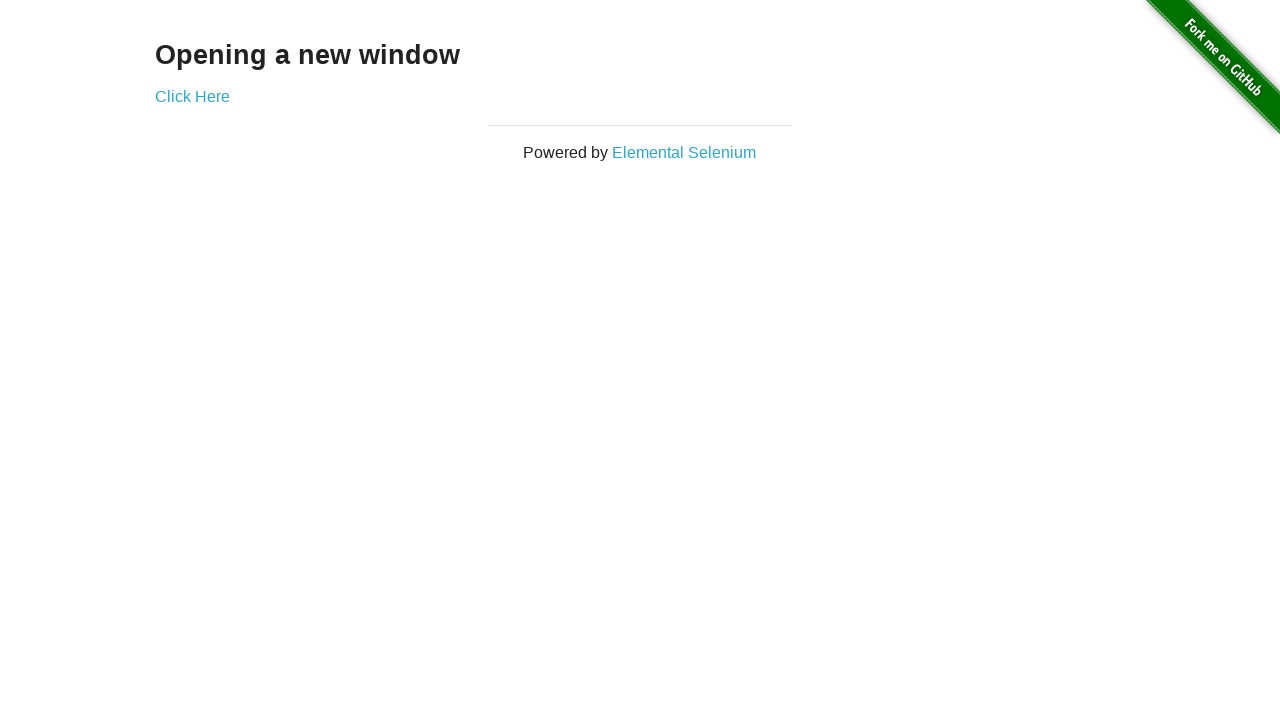

Clicked 'Click Here' link to open new window at (192, 96) on text=Click Here
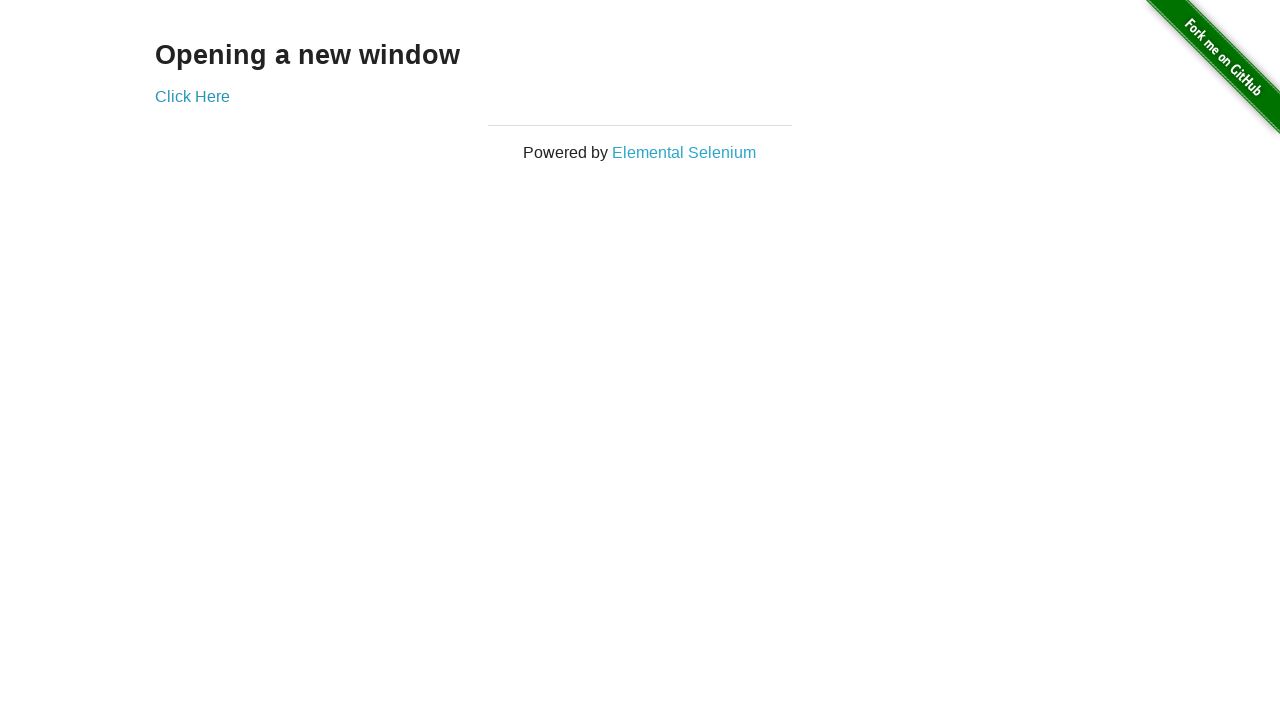

Retrieved new window/page reference
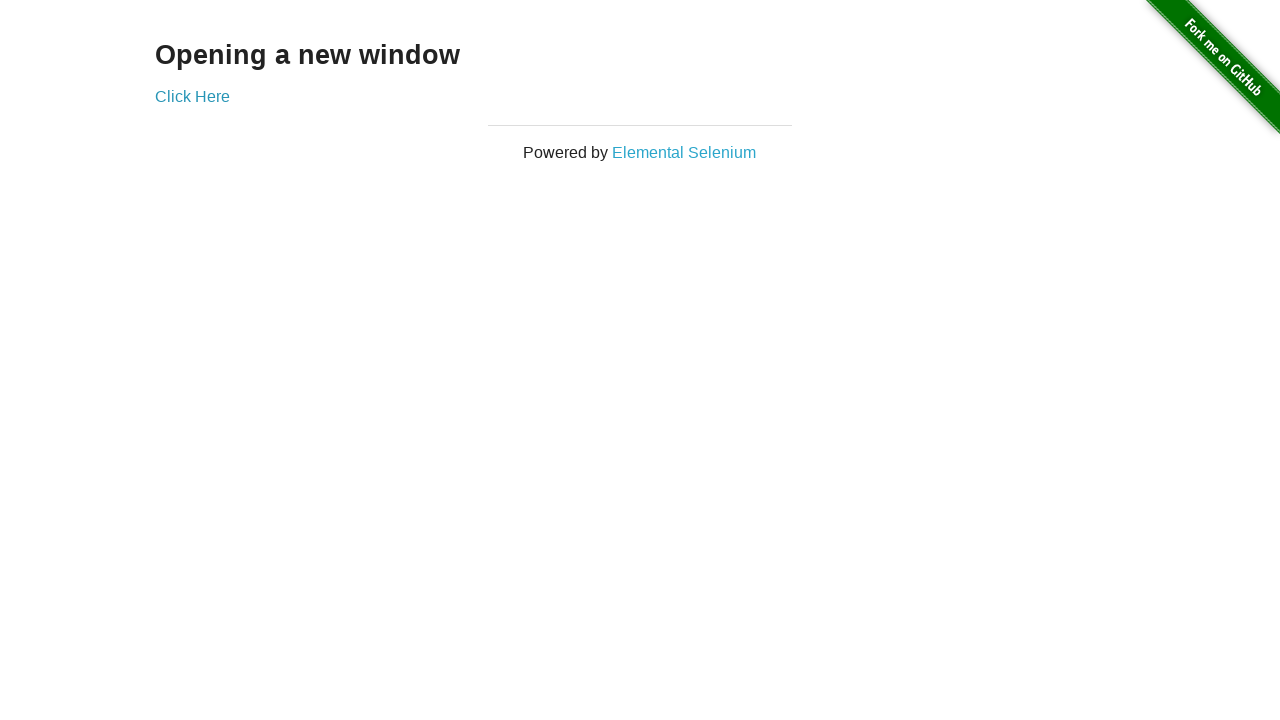

Waited for new window to load
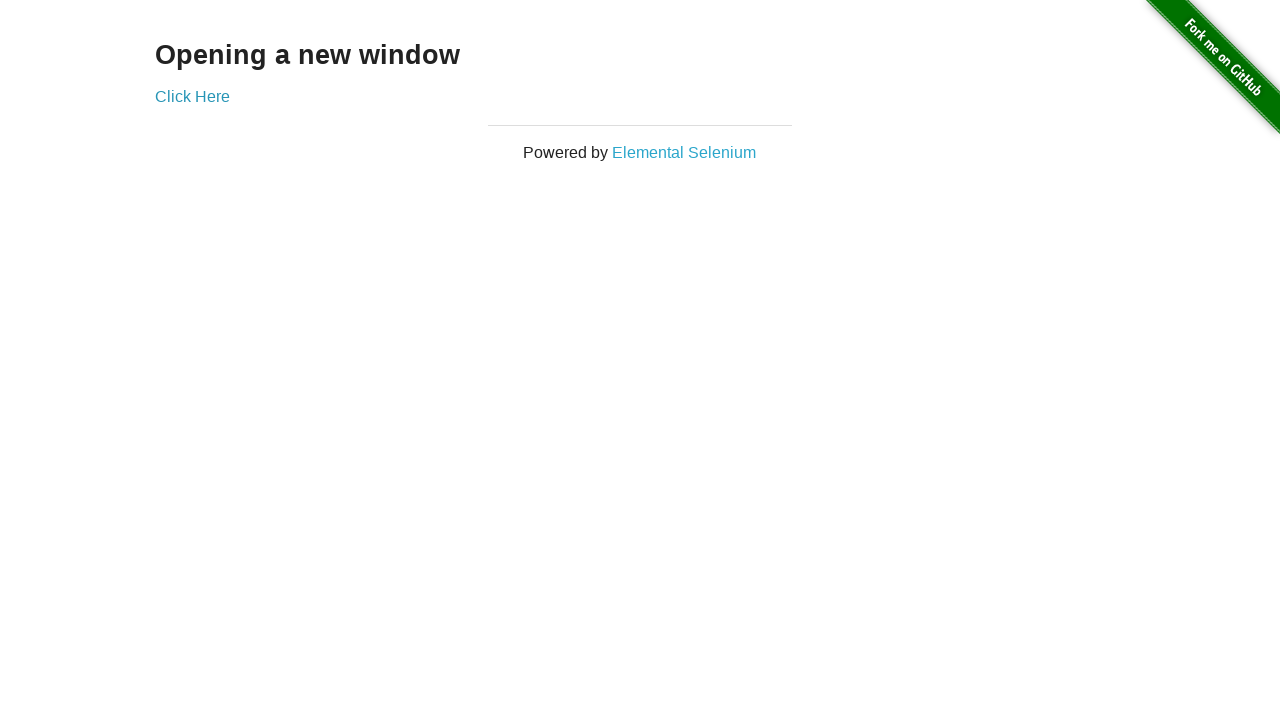

Verified h3 text 'New Window' in second window
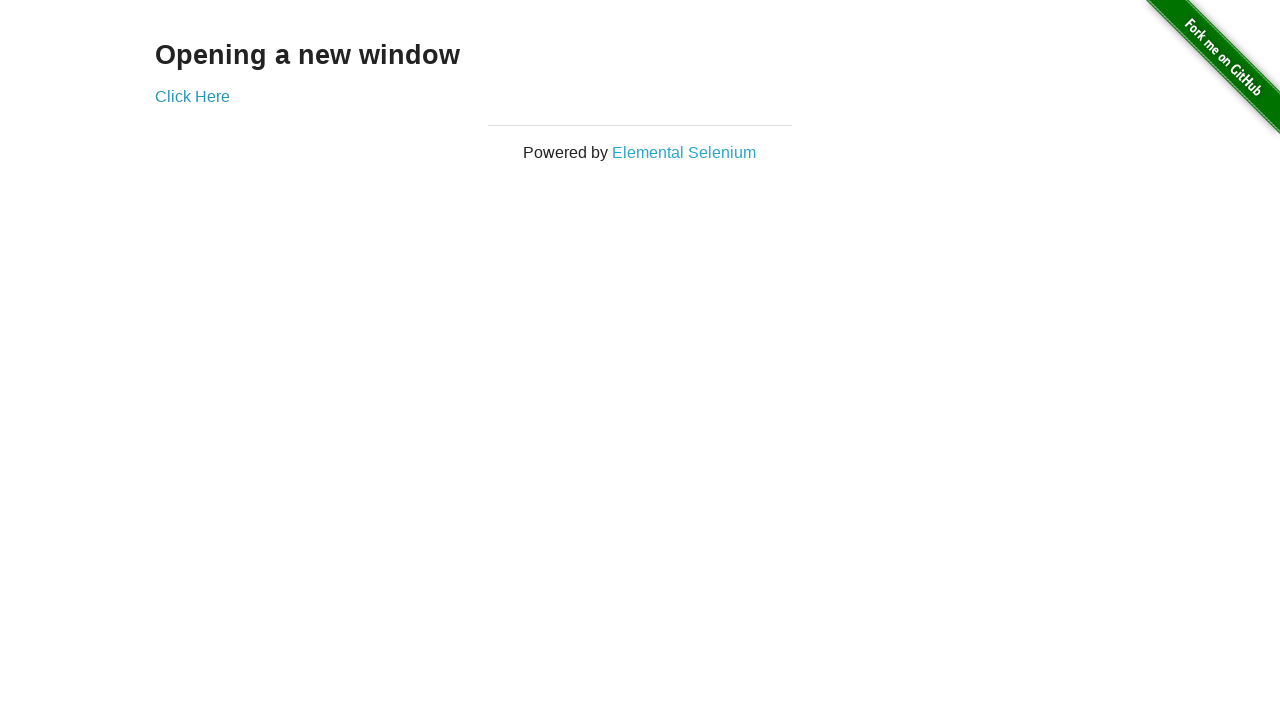

Switched to window 1
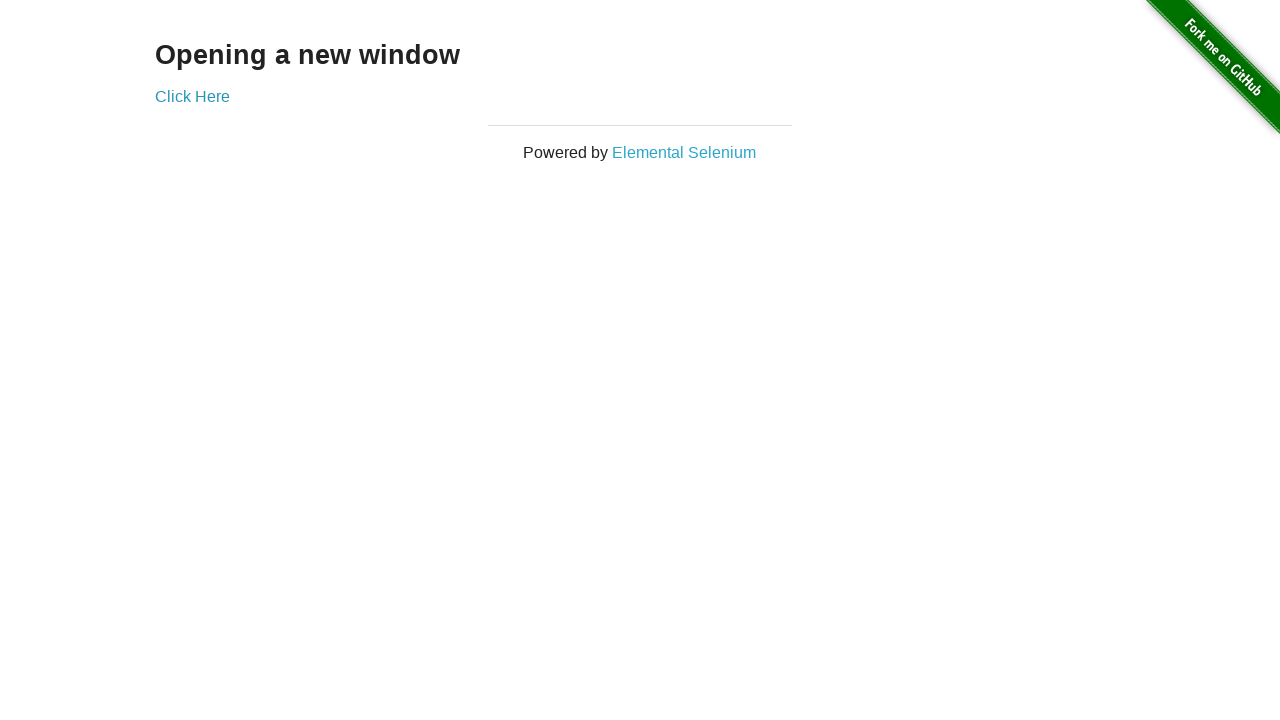

Verified window 1 title is 'The Internet'
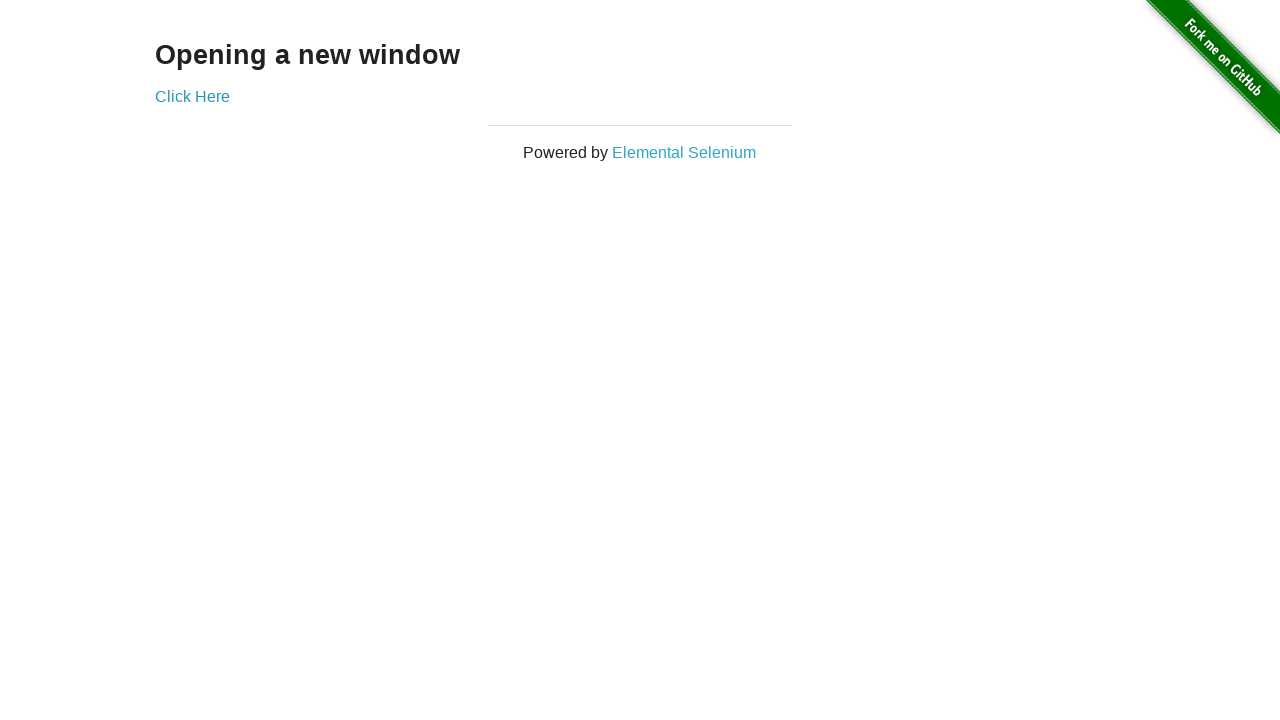

Switched to window 2
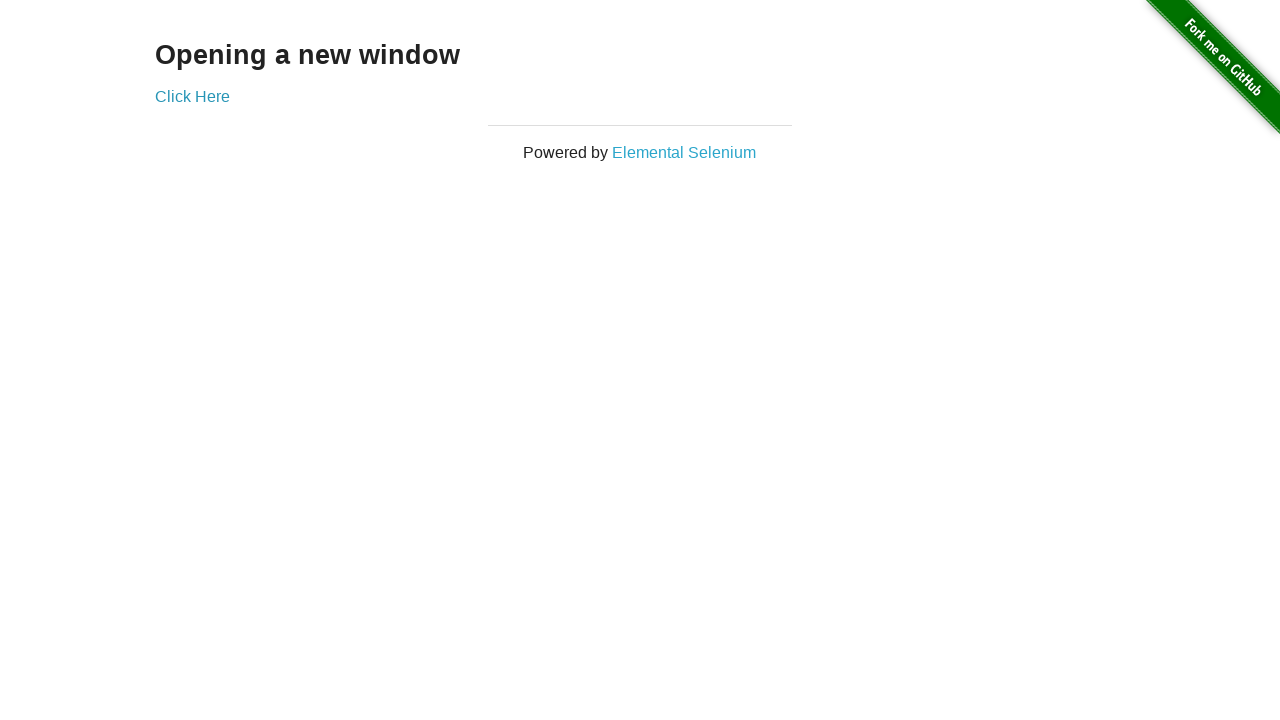

Switched back to window 1
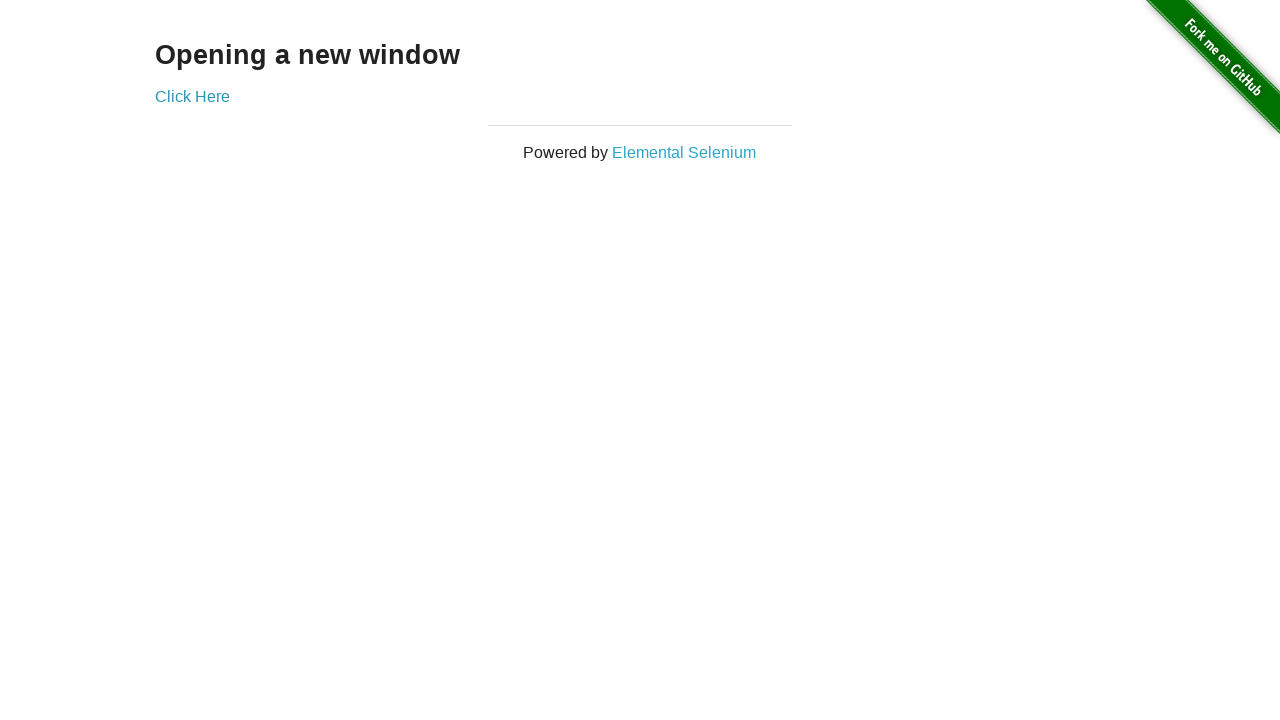

Switched to window 2 again
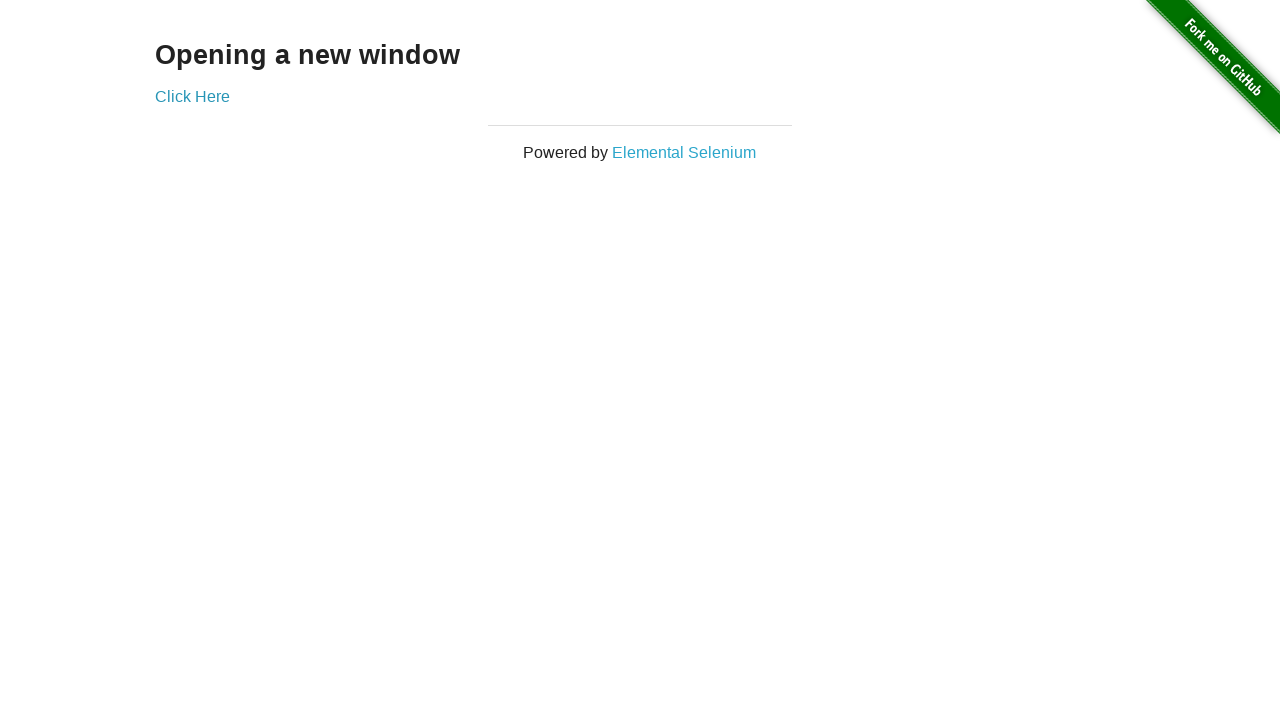

Switched back to window 1 again
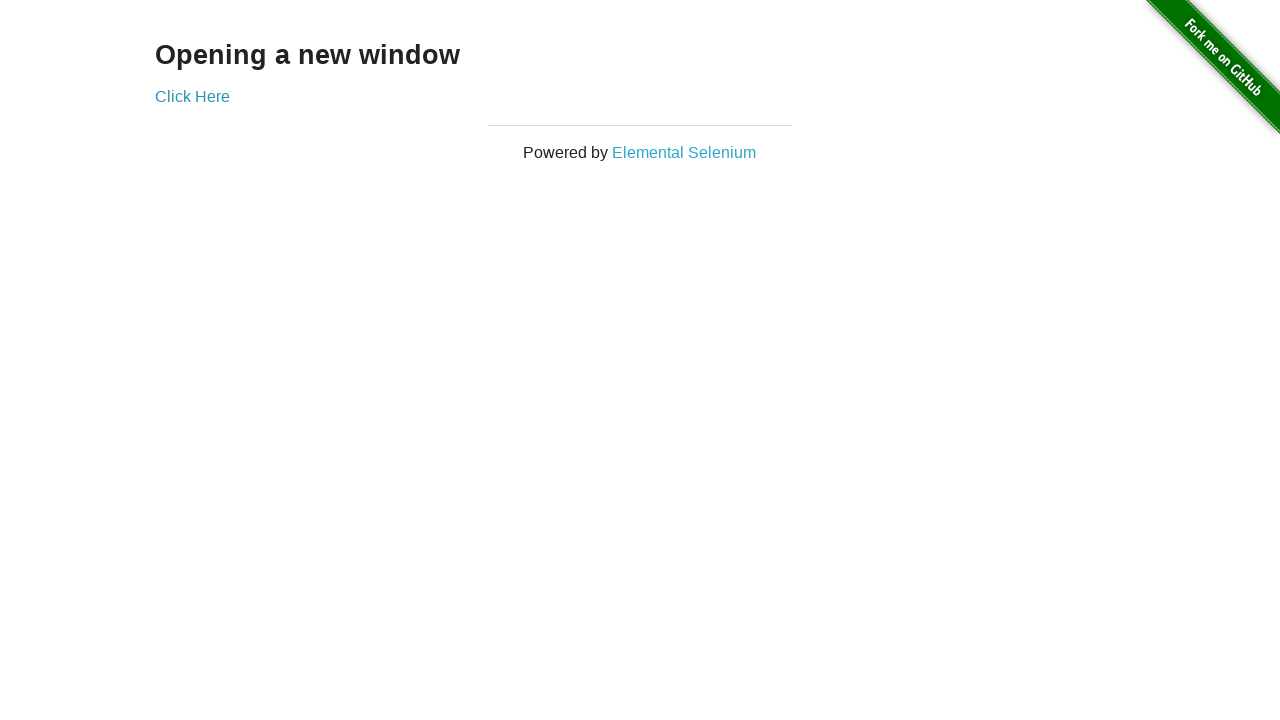

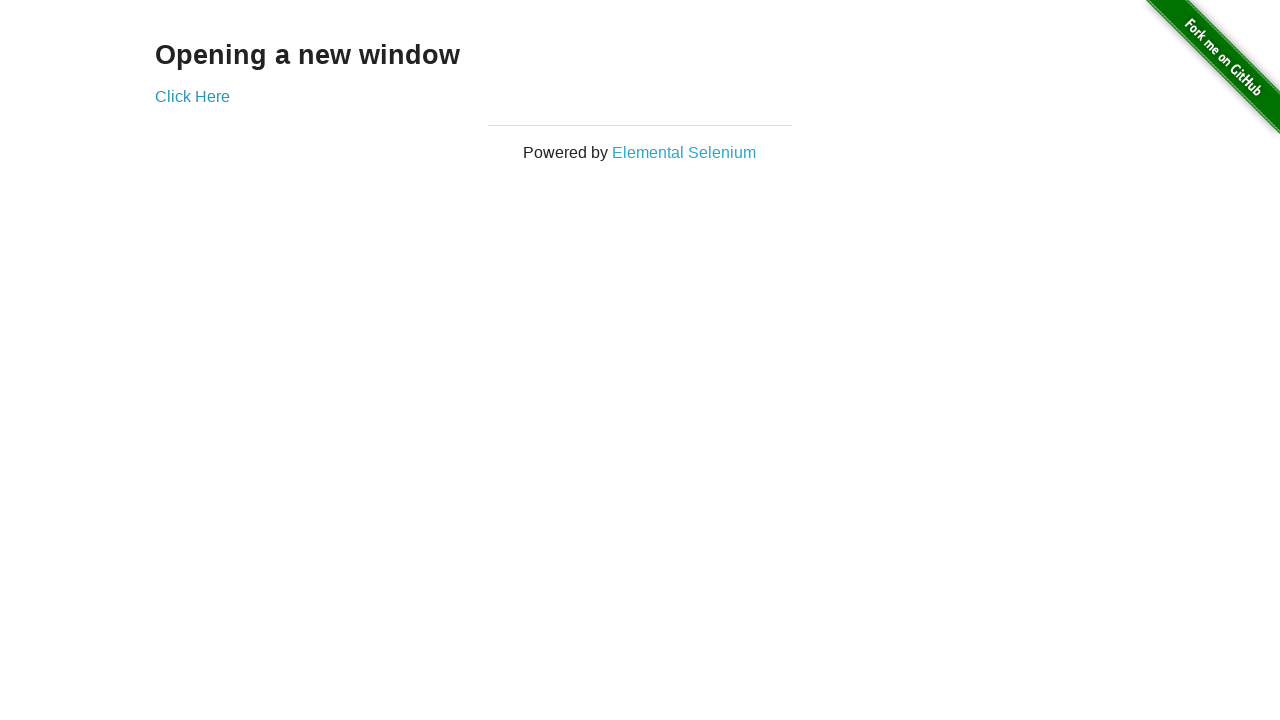